Tests form validation by entering an invalid first name (single character) and verifying that the appropriate error message is displayed

Starting URL: https://practice.cydeo.com/registration_form

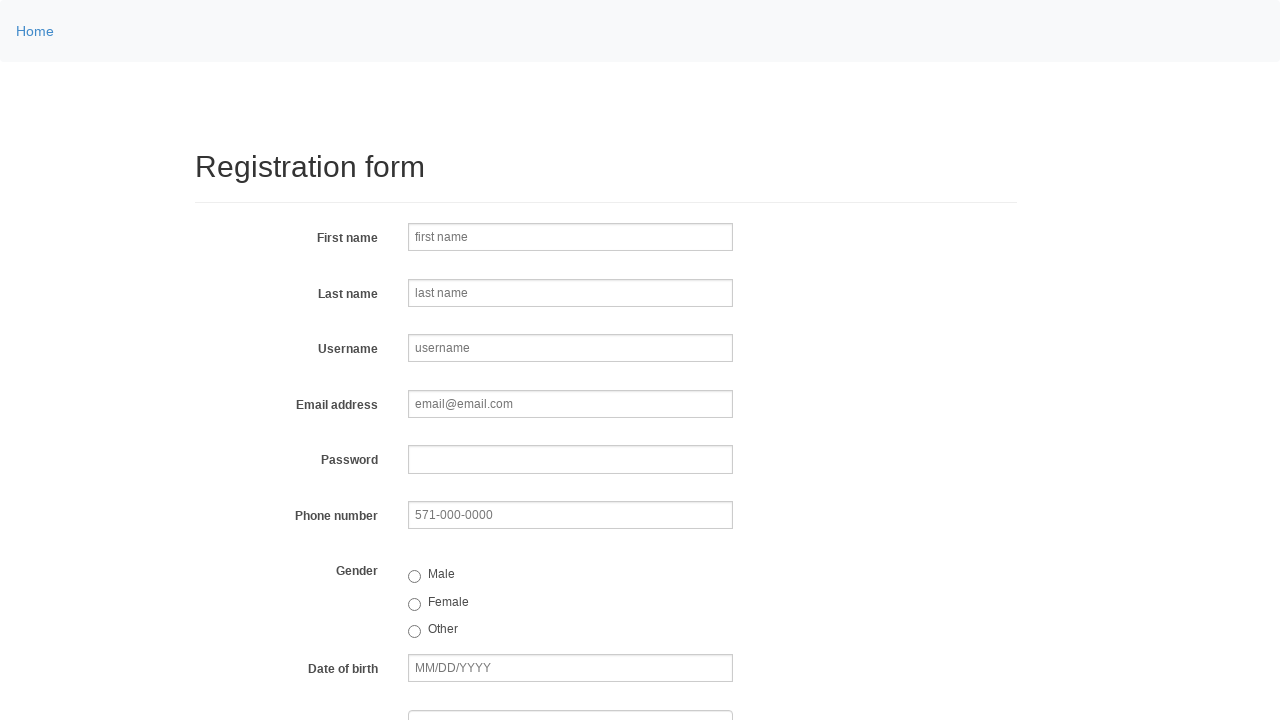

Registration form loaded and firstname input field is visible
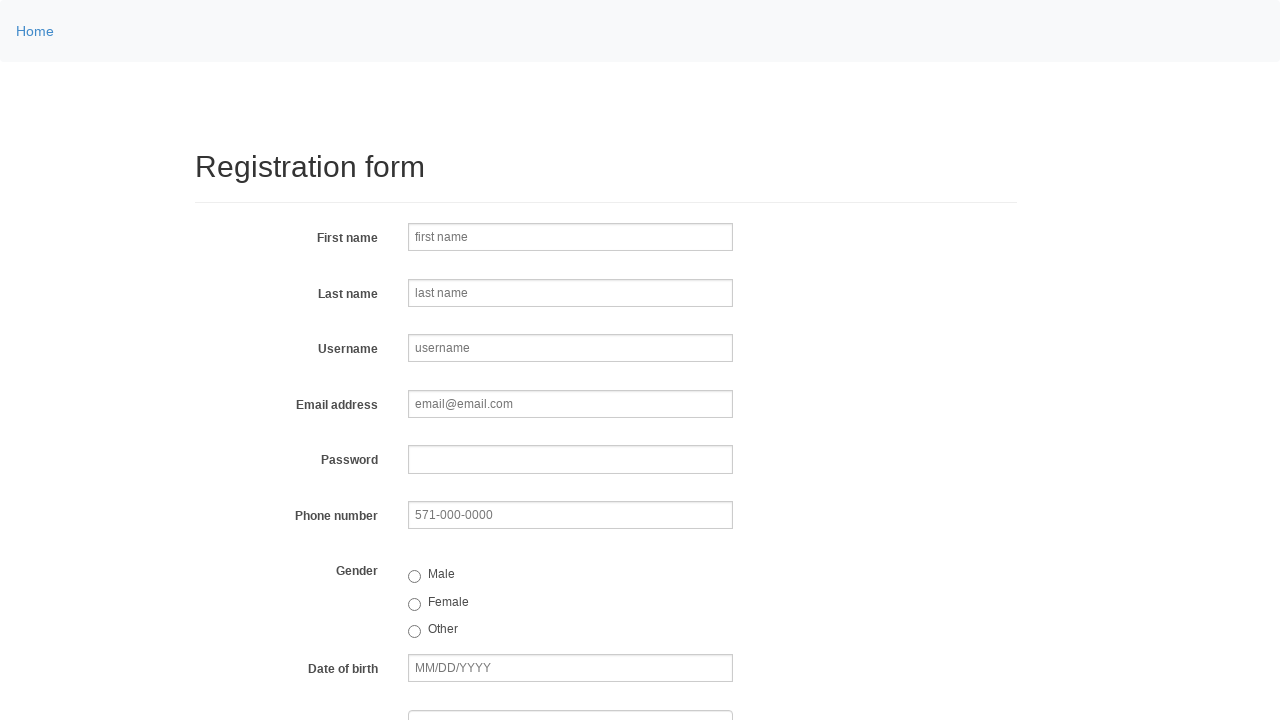

Entered single character 'a' in firstname field to trigger validation error on input[name='firstname']
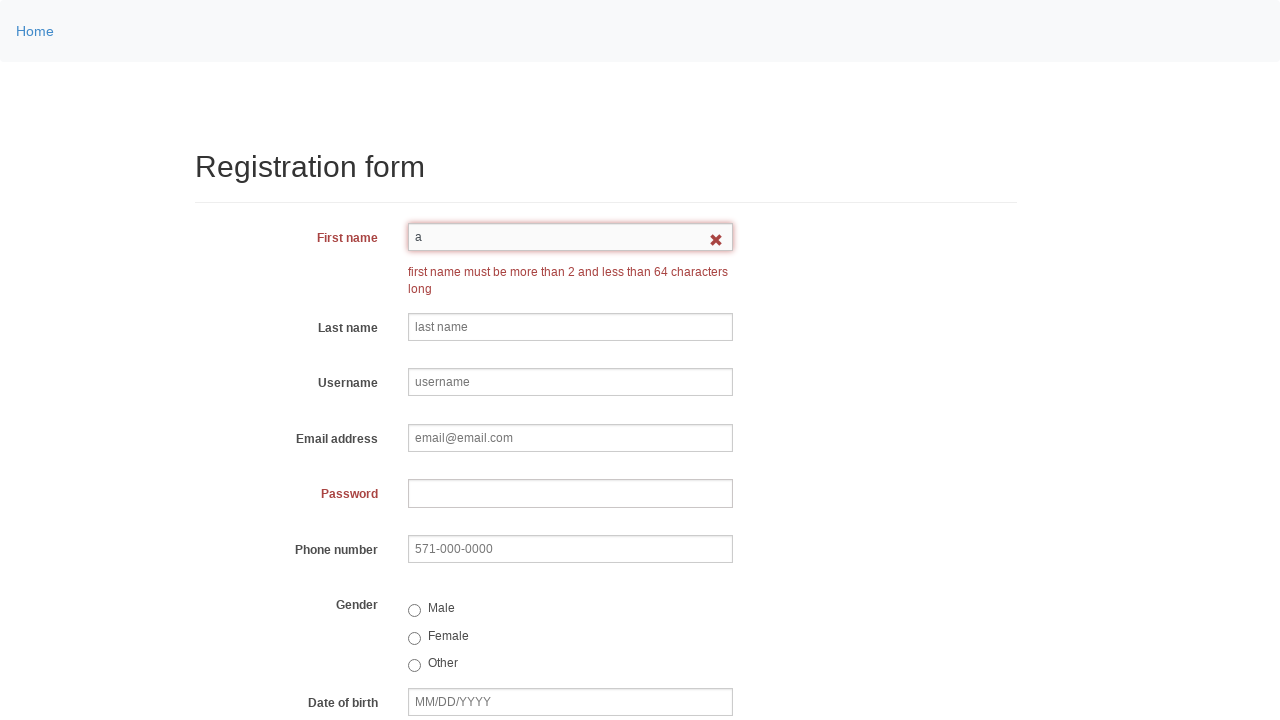

Clicked on page body to trigger validation blur event at (640, 360) on body
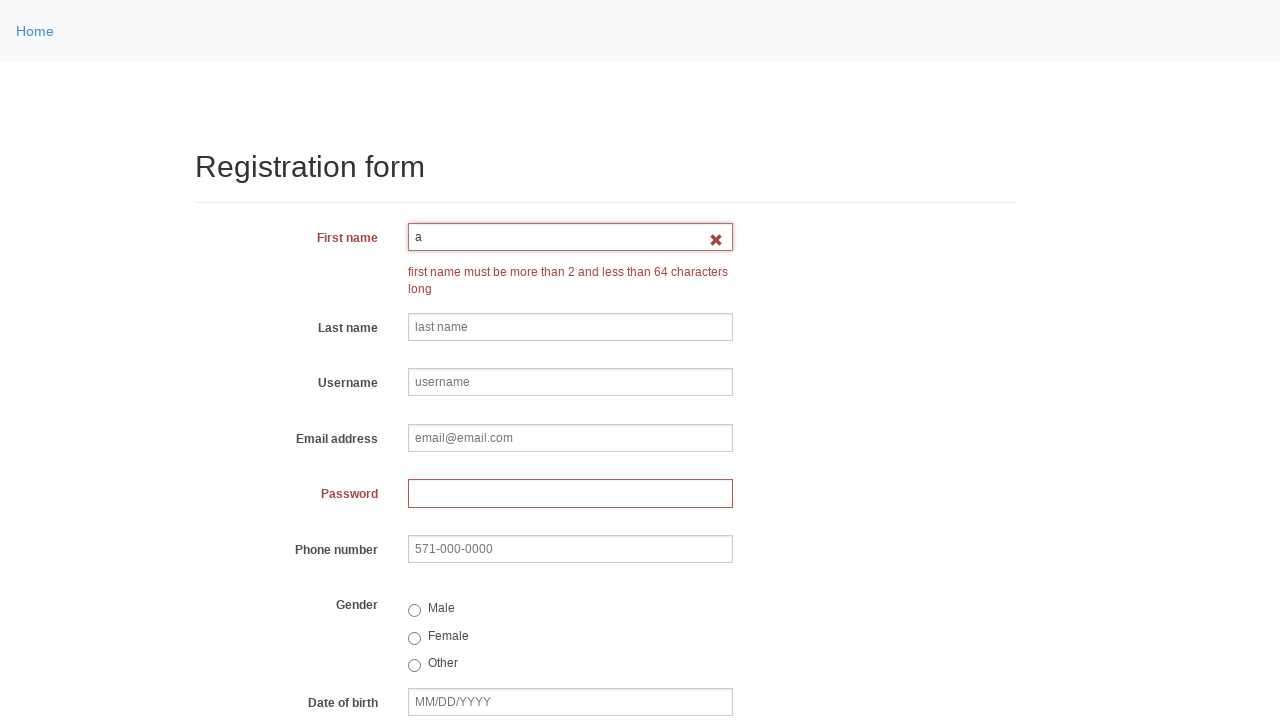

Error message element appeared on the page
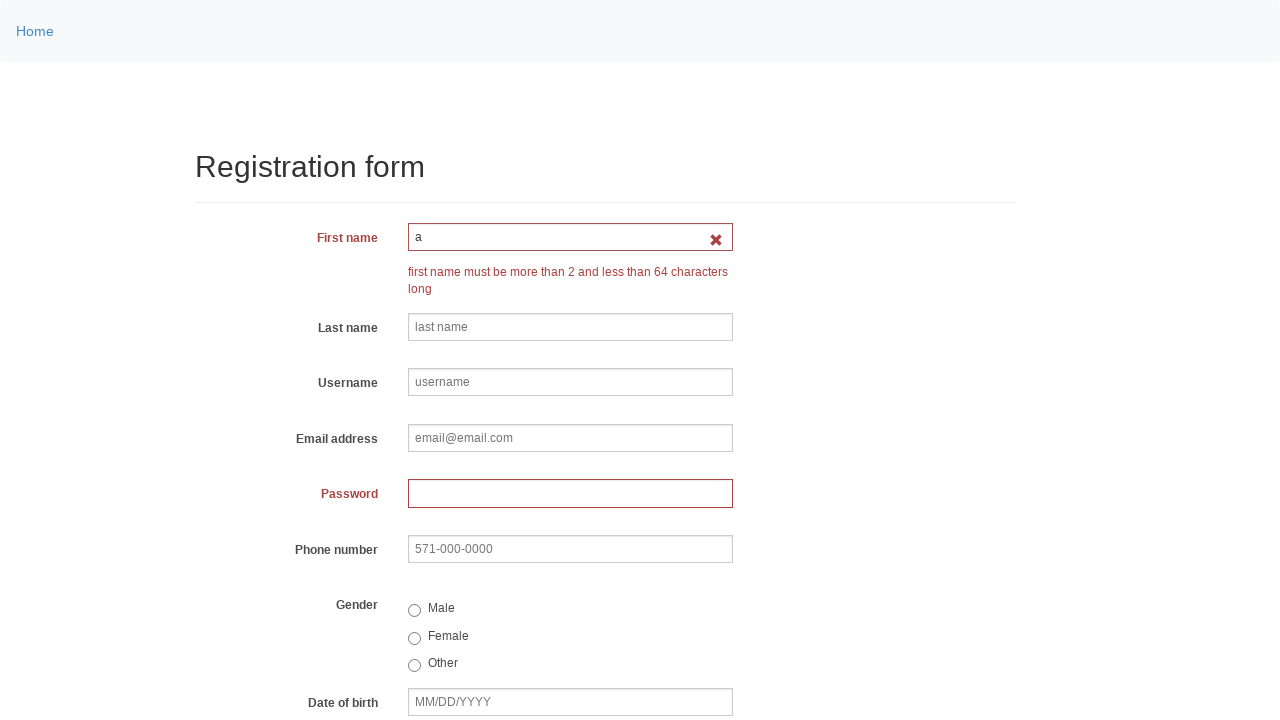

Located error message element
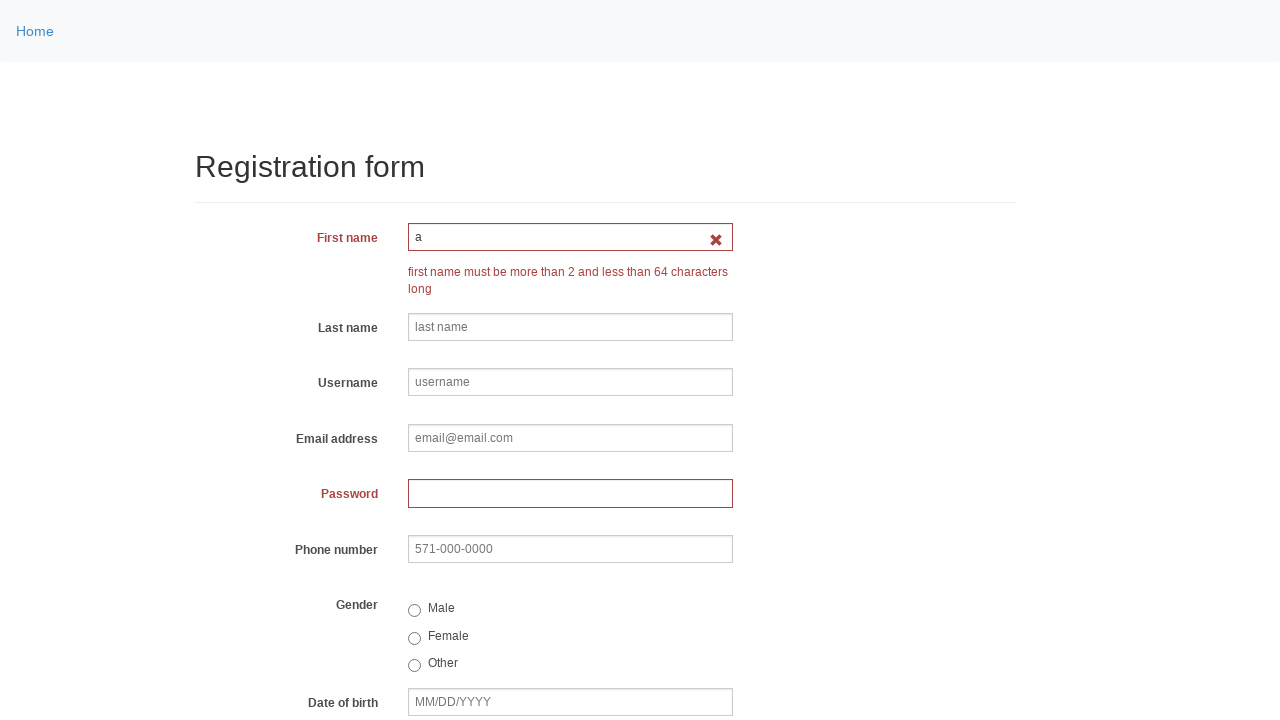

Verified error message is visible - validation working correctly
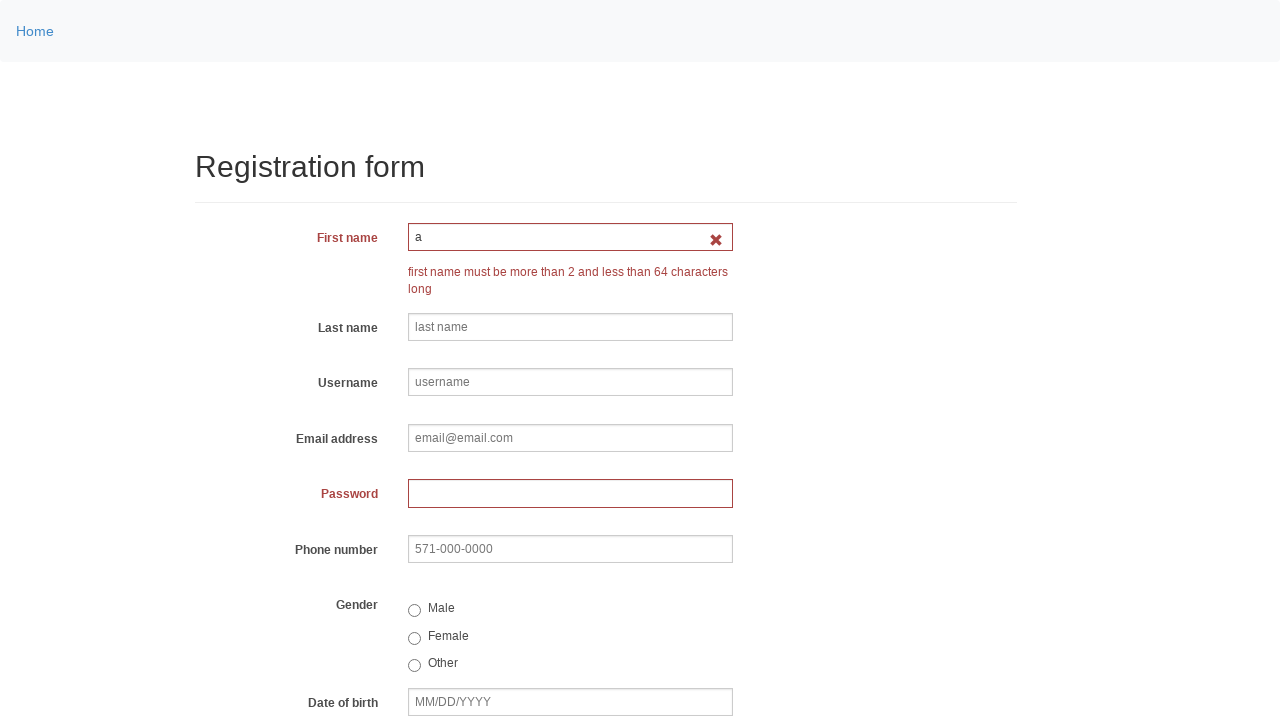

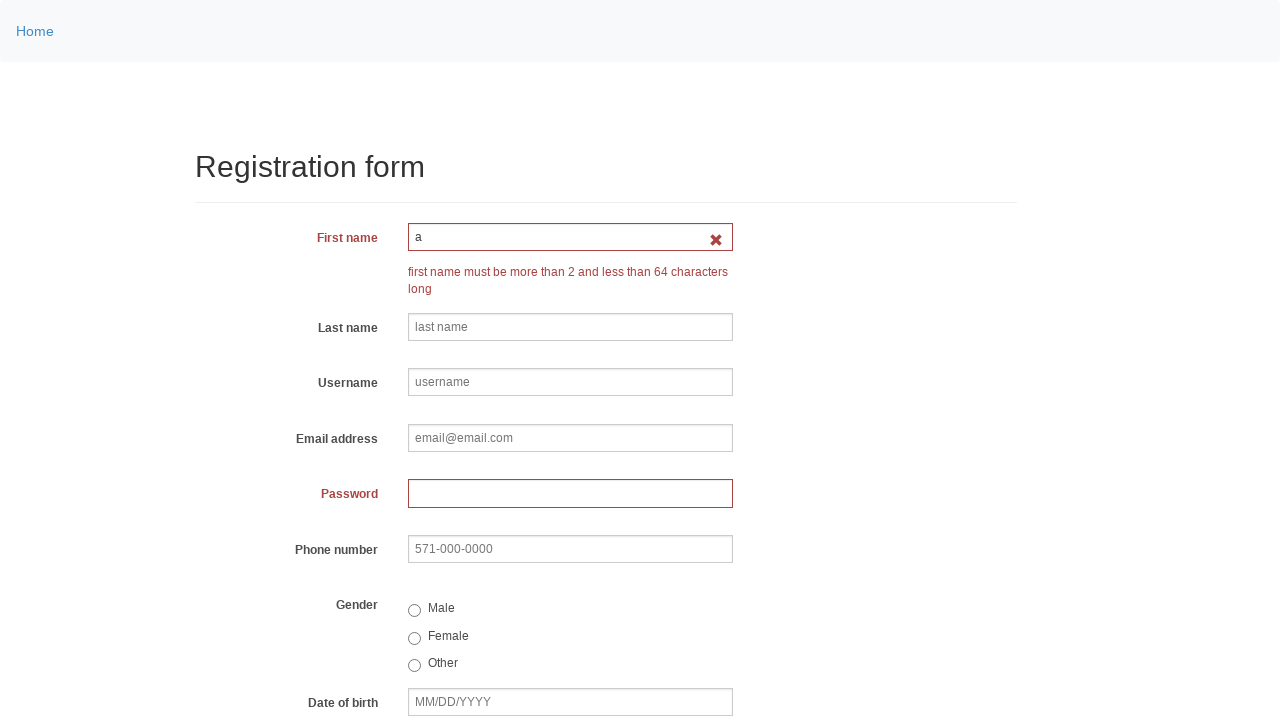